Tests scrolling functionality by navigating to the Selenium website and scrolling down the page by 500 pixels using JavaScript execution

Starting URL: https://www.selenium.dev

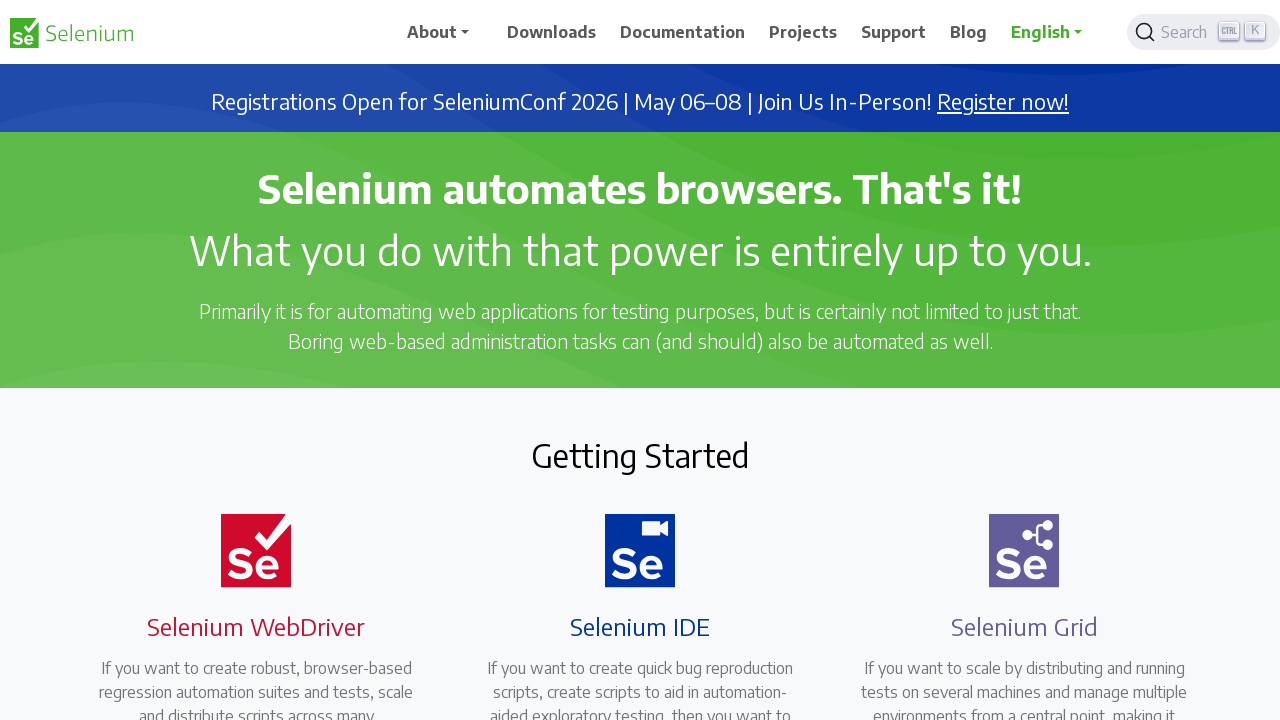

Scrolled down the page by 500 pixels using JavaScript
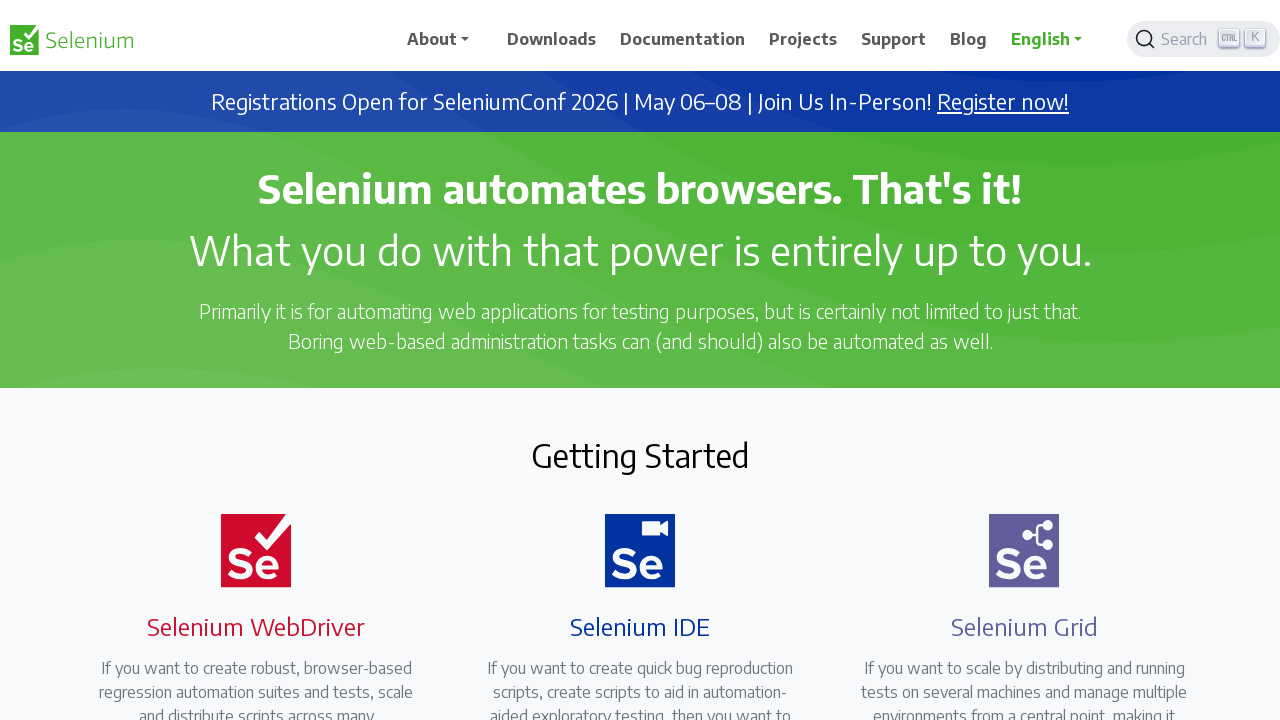

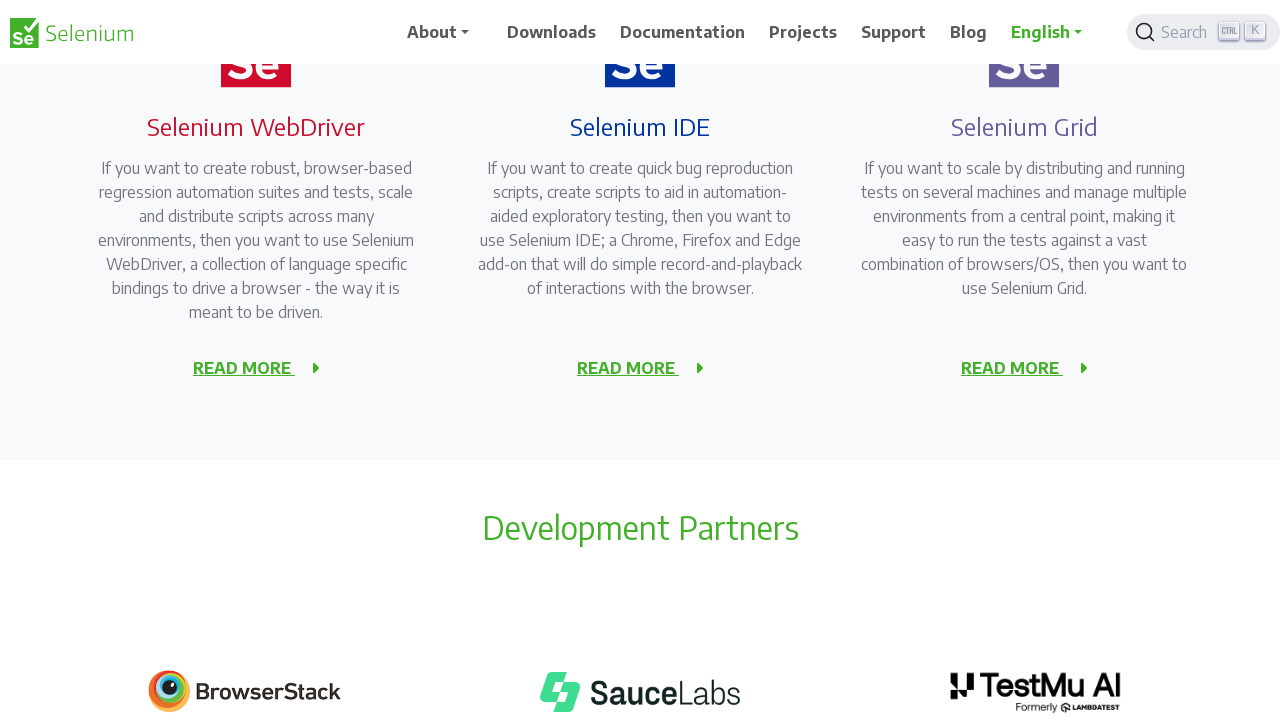